Tests a registration form by filling in first name, last name, and email fields, then submitting the form and verifying the success message

Starting URL: http://suninjuly.github.io/registration1.html

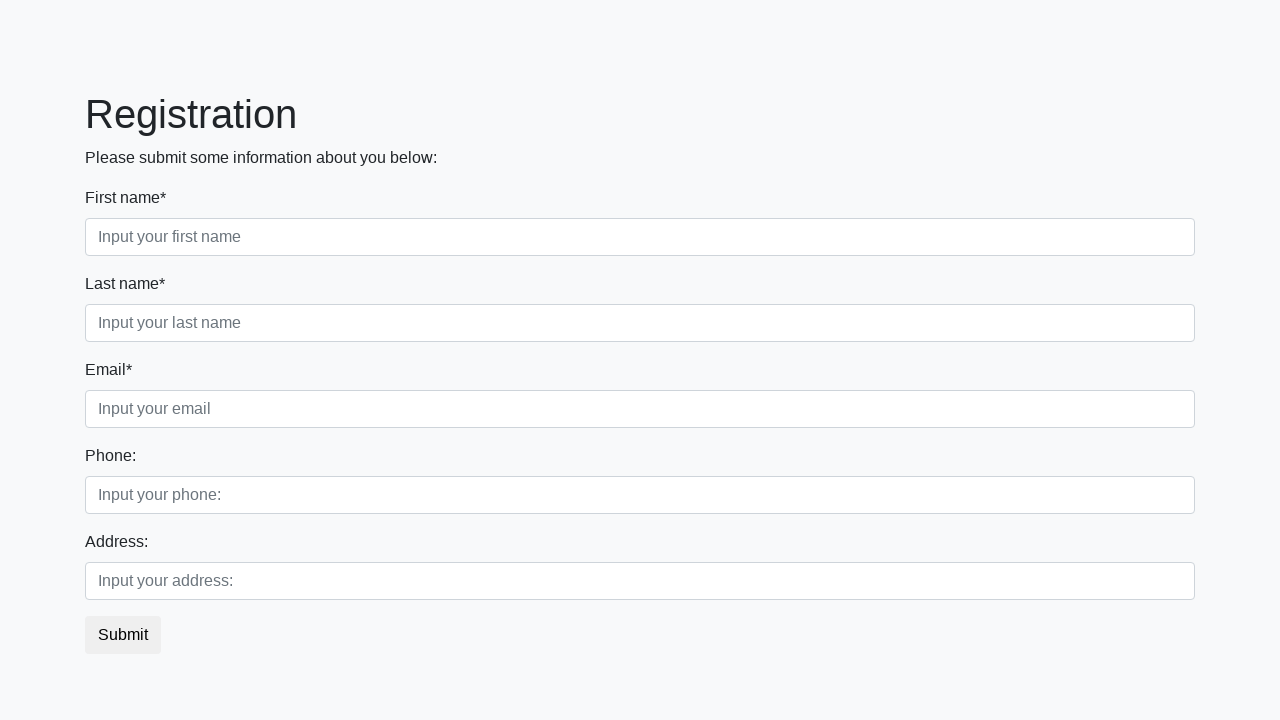

Filled first name field with 'John' on .first_block:nth-of-type(1) .first
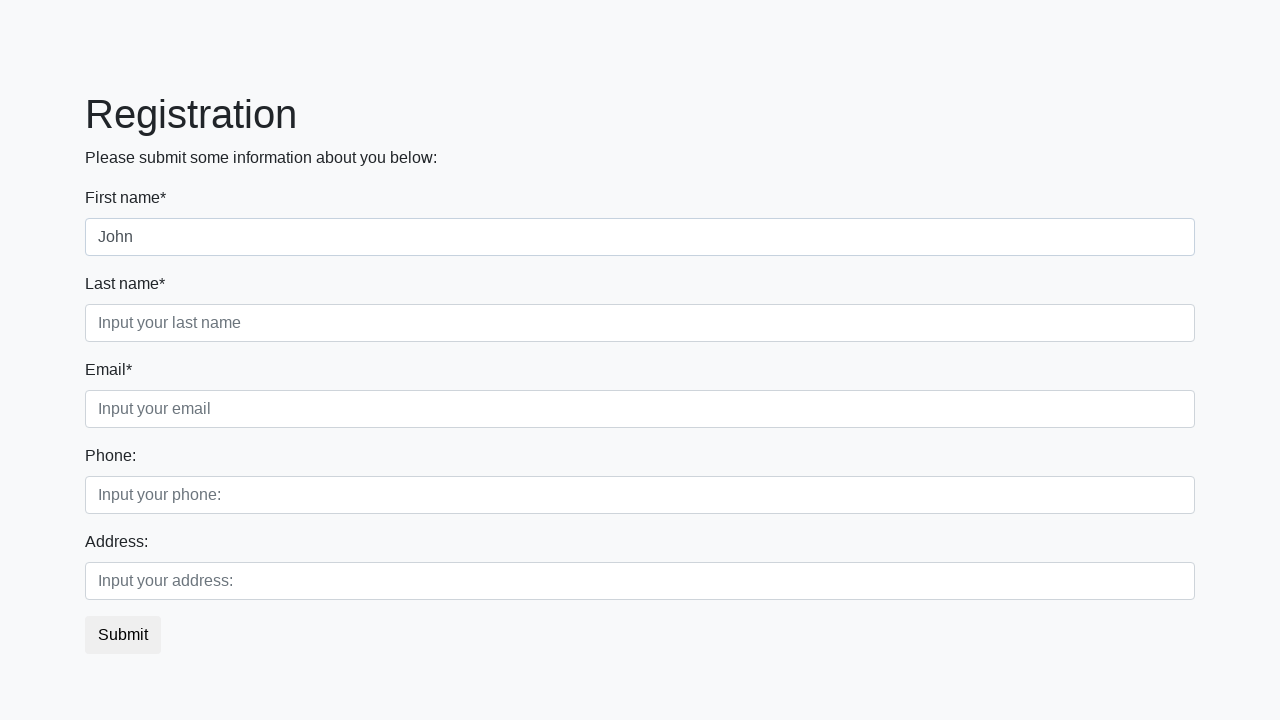

Filled last name field with 'Smith' on [placeholder="Input your last name"]
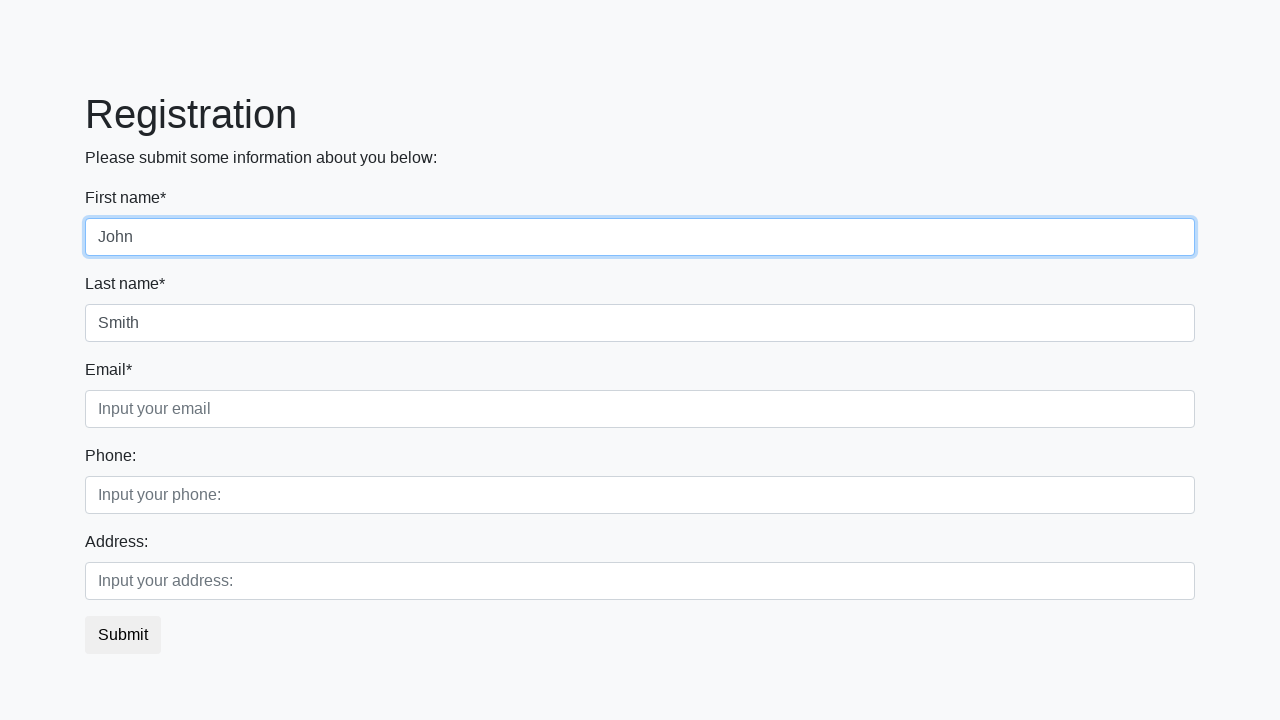

Filled email field with 'mymail@gmail.com' on input.third
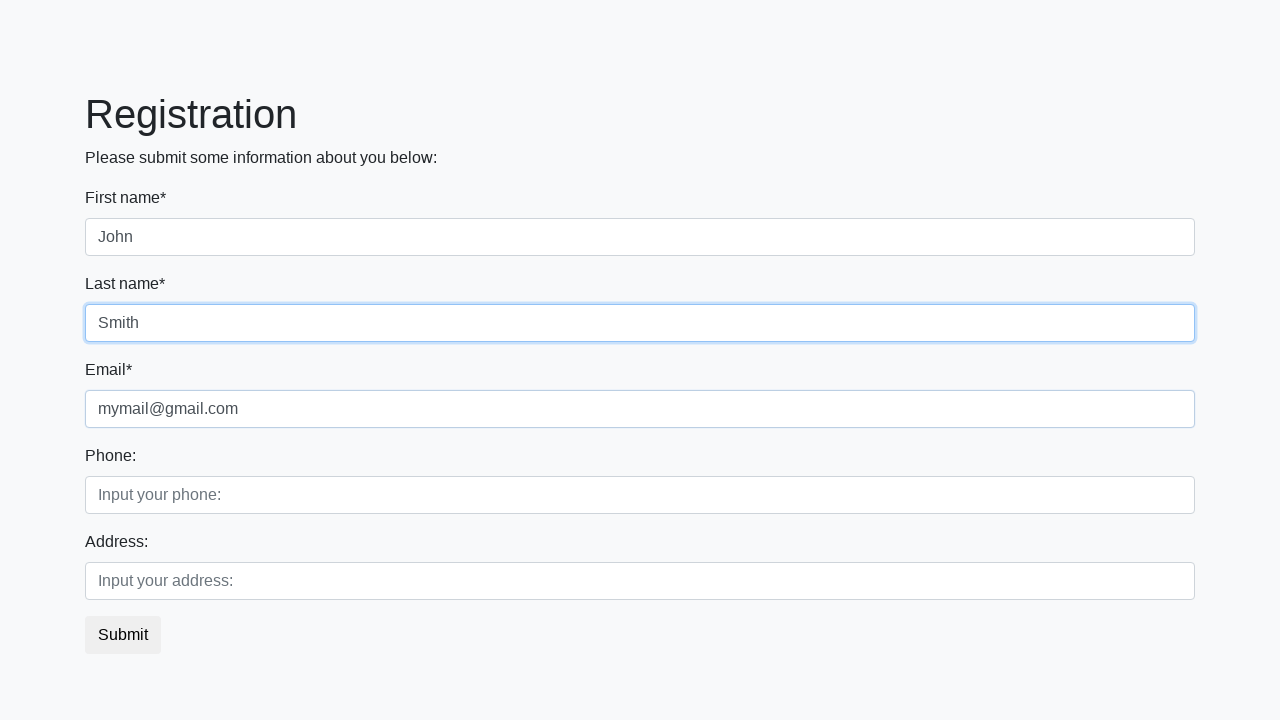

Clicked submit button to register at (123, 635) on button.btn
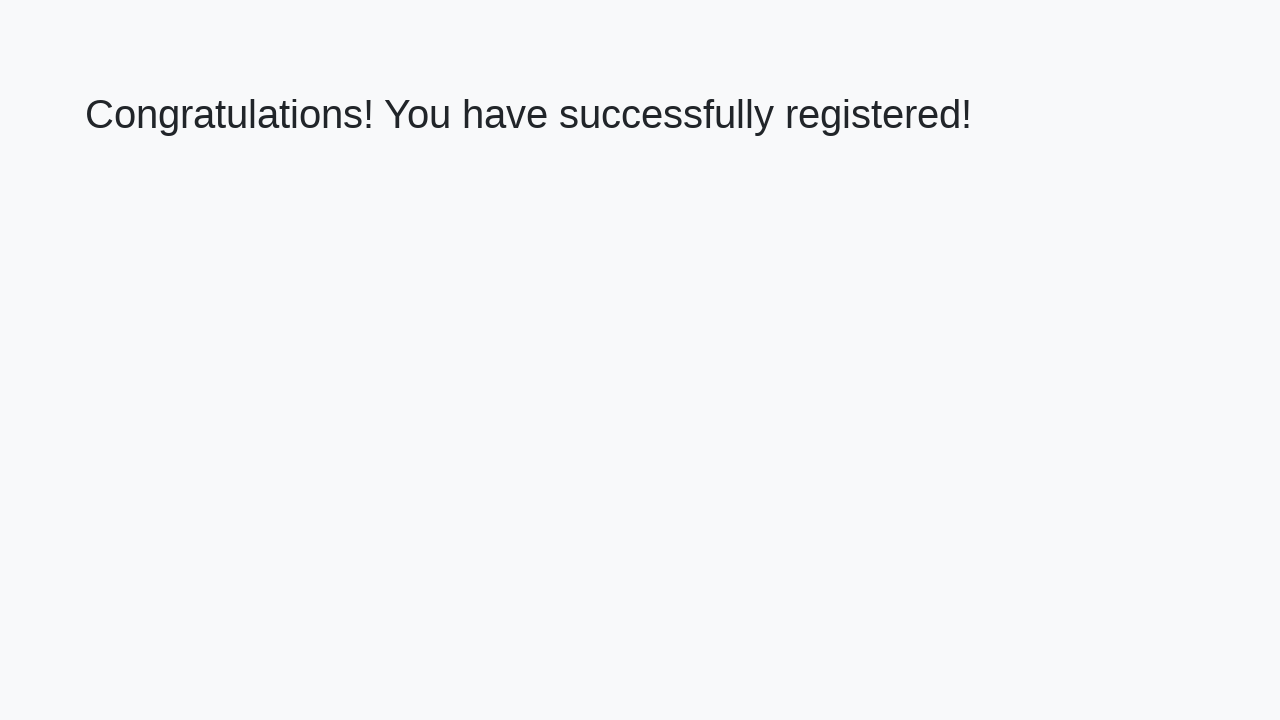

Success message heading loaded
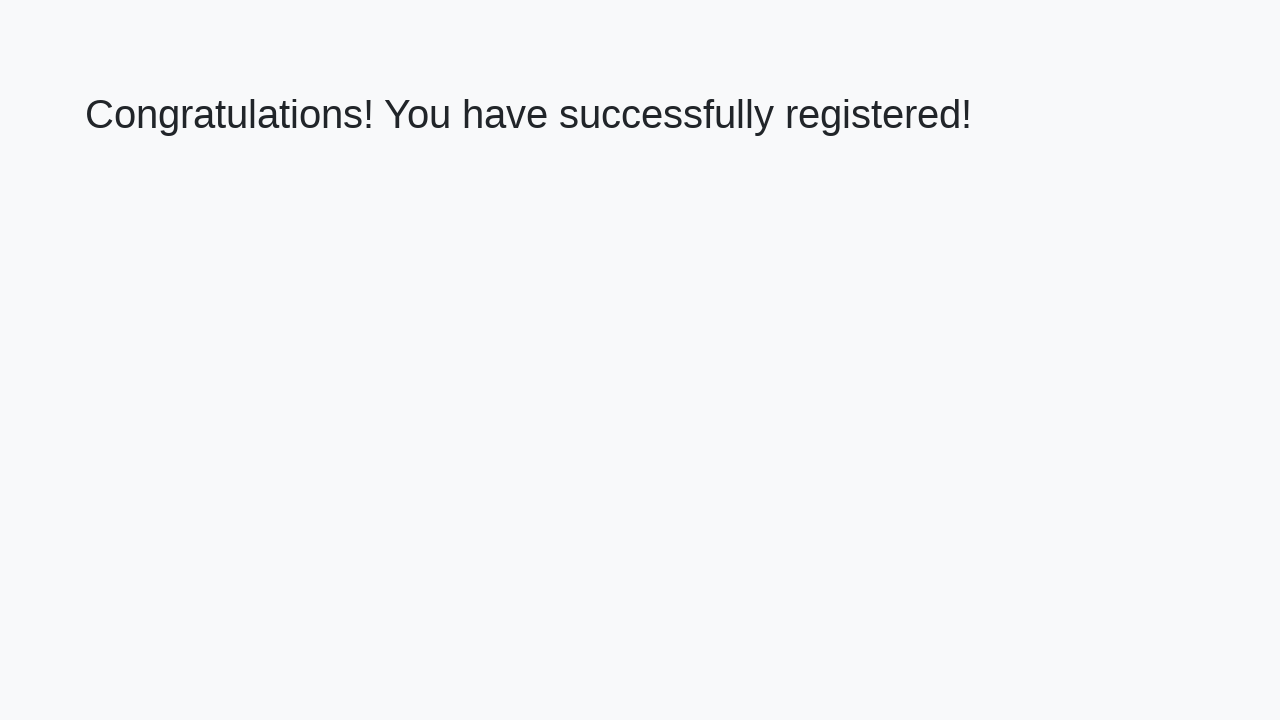

Retrieved success message text
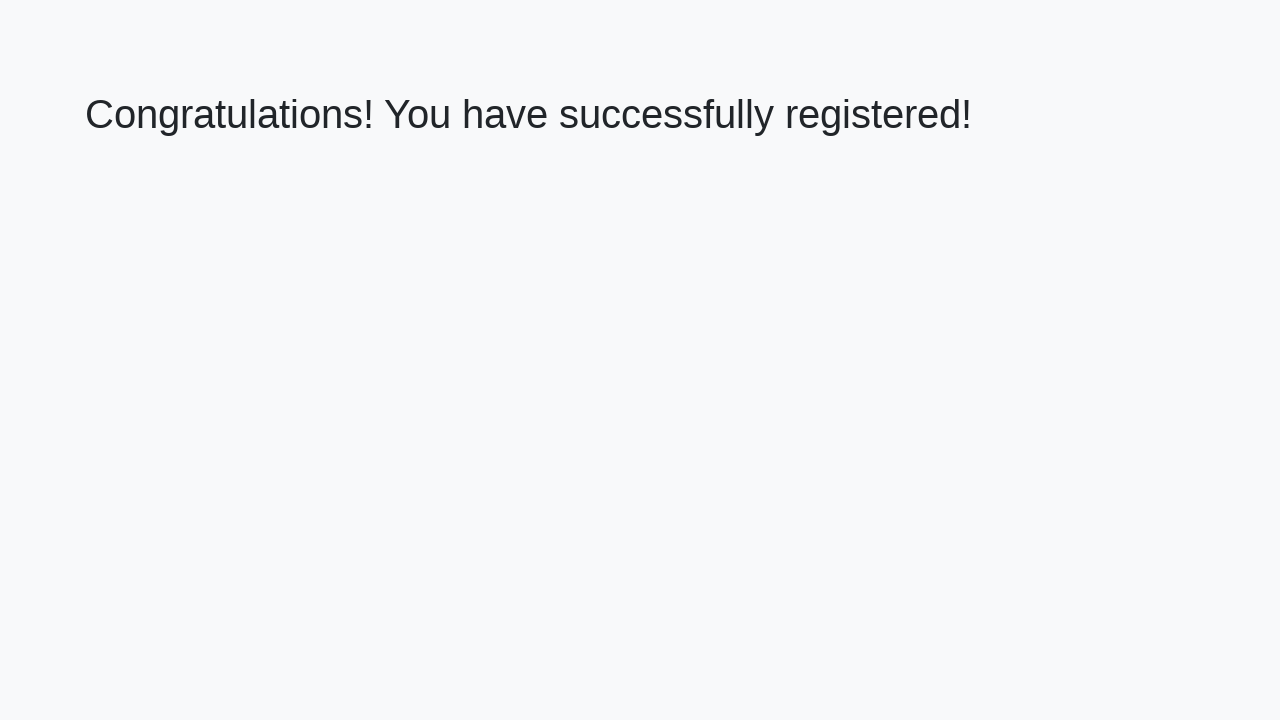

Verified success message: 'Congratulations! You have successfully registered!'
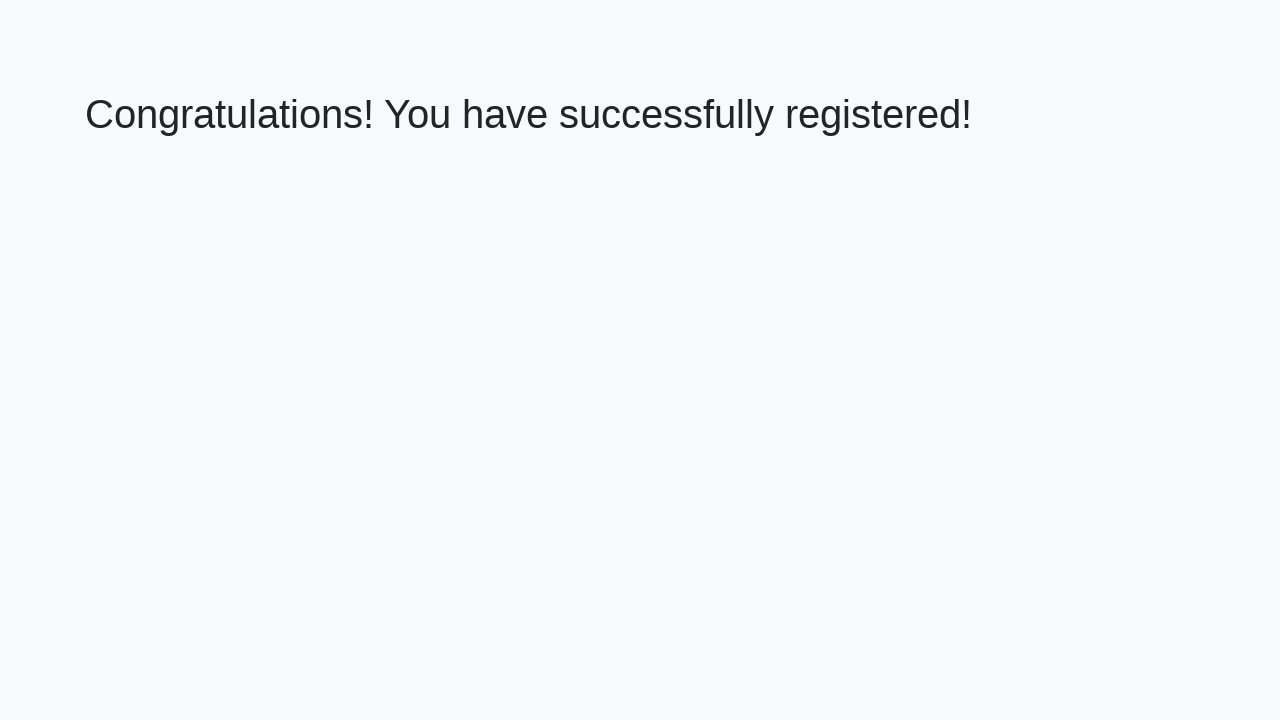

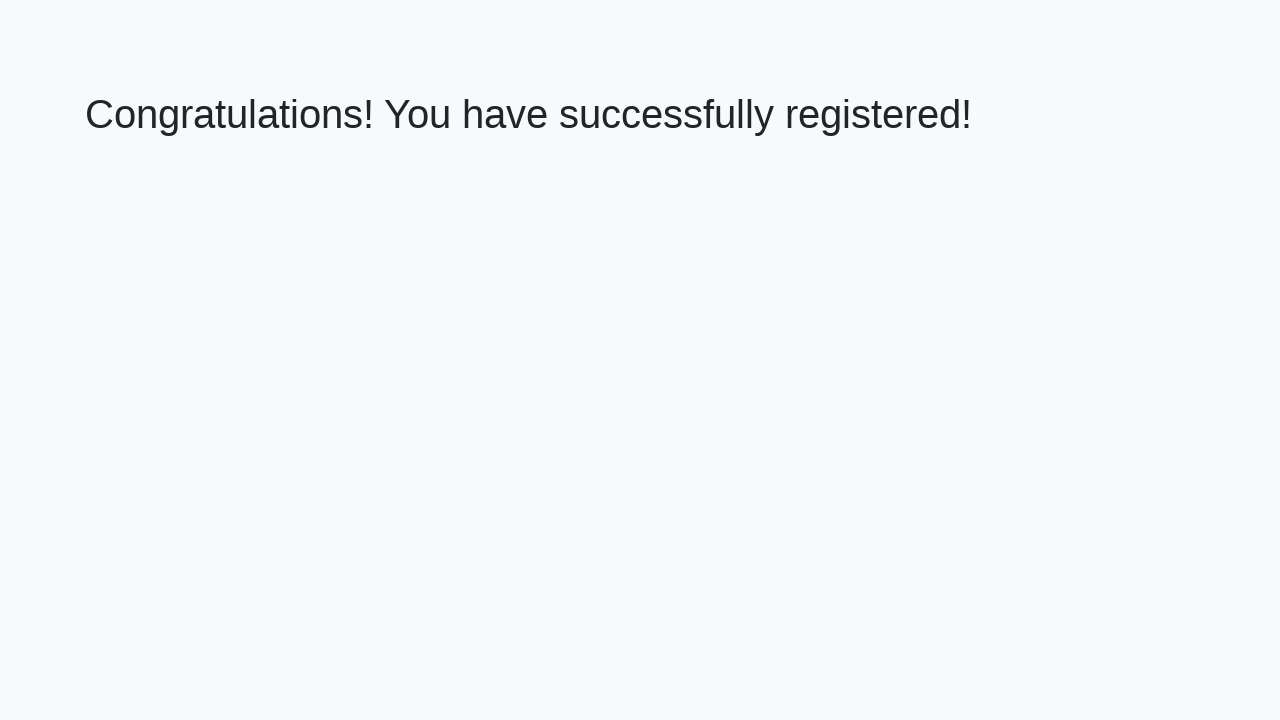